Tests dropdown functionality on a signup page by selecting a state option by index, verifying "Gujarat" exists in the state dropdown options, and selecting multiple hobbies from a multi-select dropdown.

Starting URL: https://freelance-learn-automation.vercel.app/signup

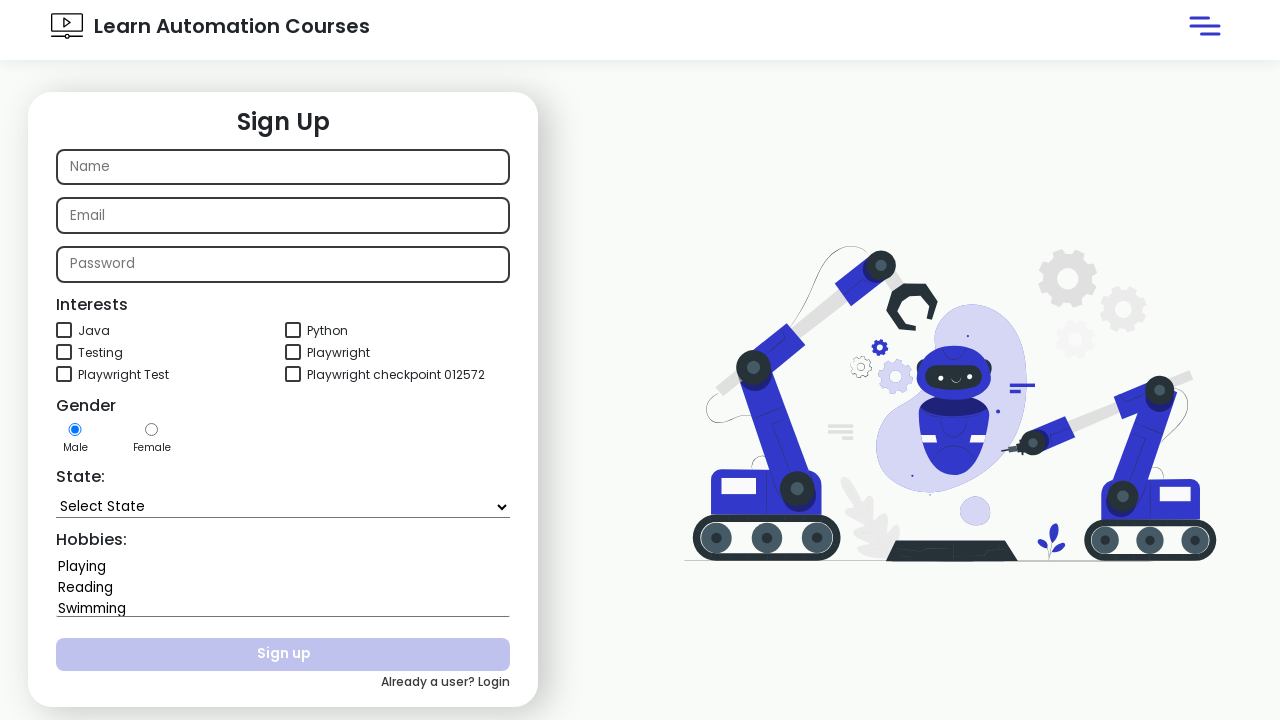

Selected 5th option (index 4) from state dropdown on #state
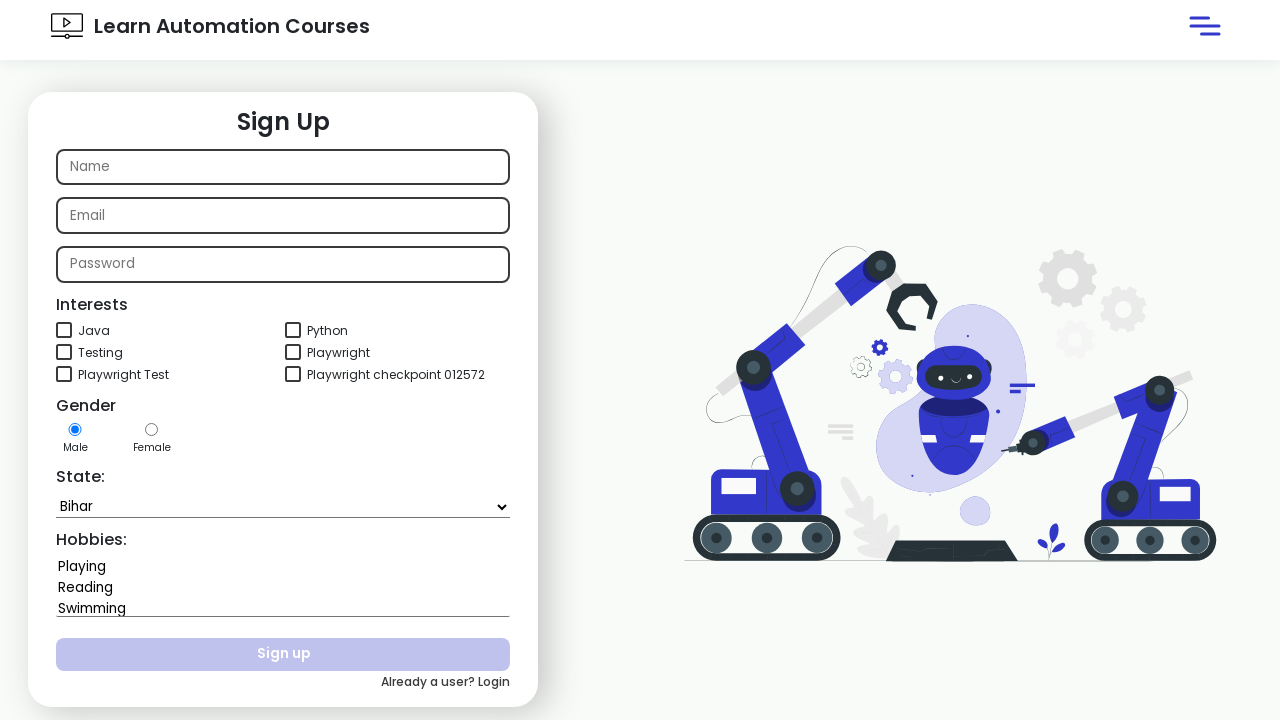

Retrieved all options from state dropdown
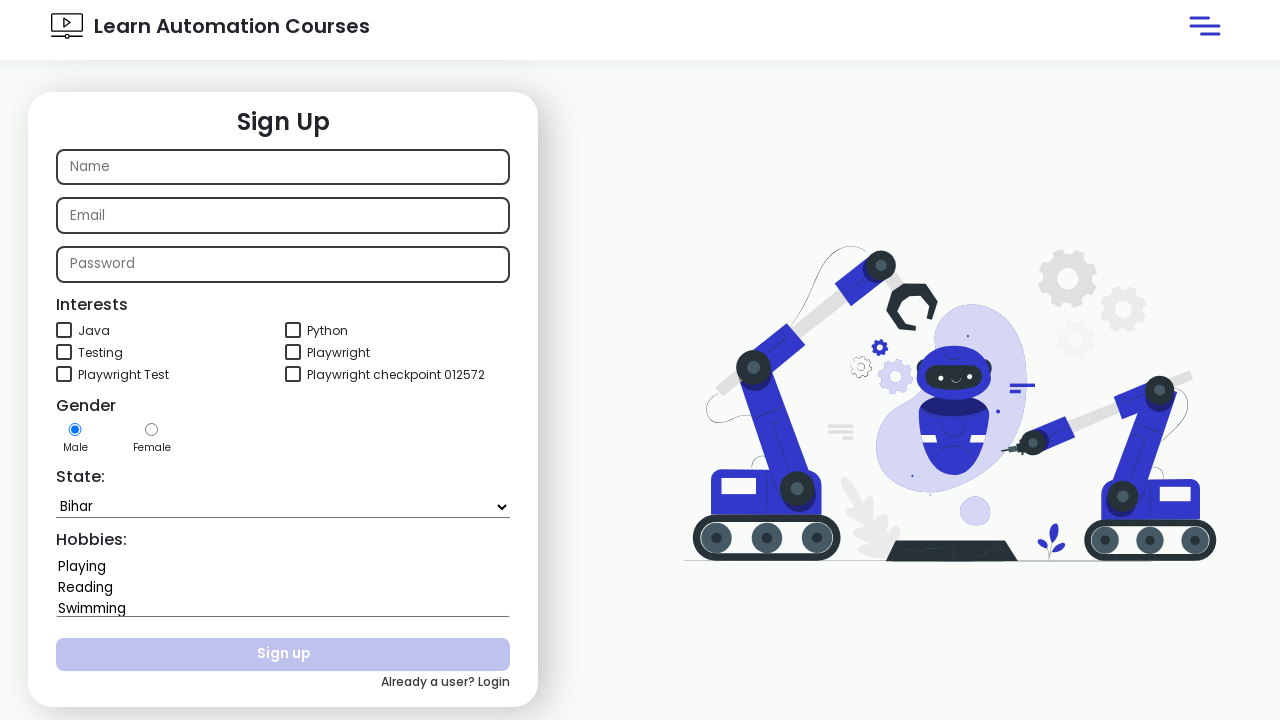

Verified Gujarat exists in state dropdown options (found: True)
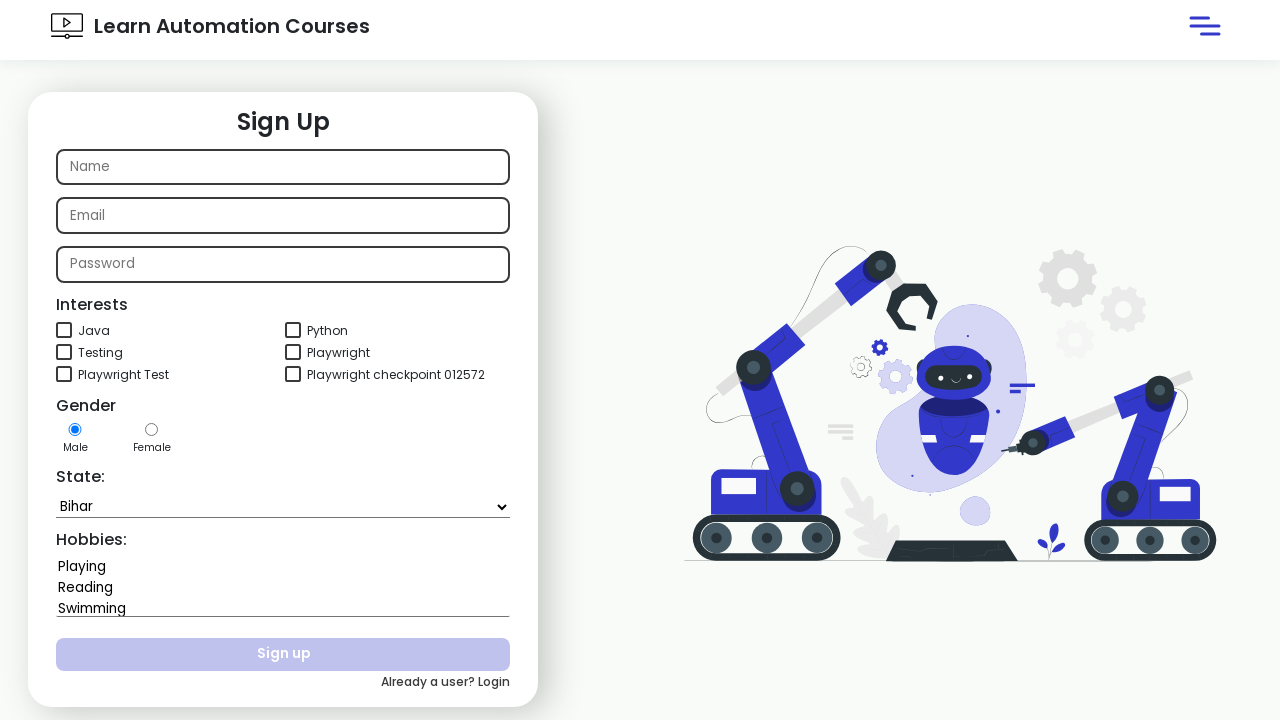

Assertion passed: Gujarat is present in state dropdown
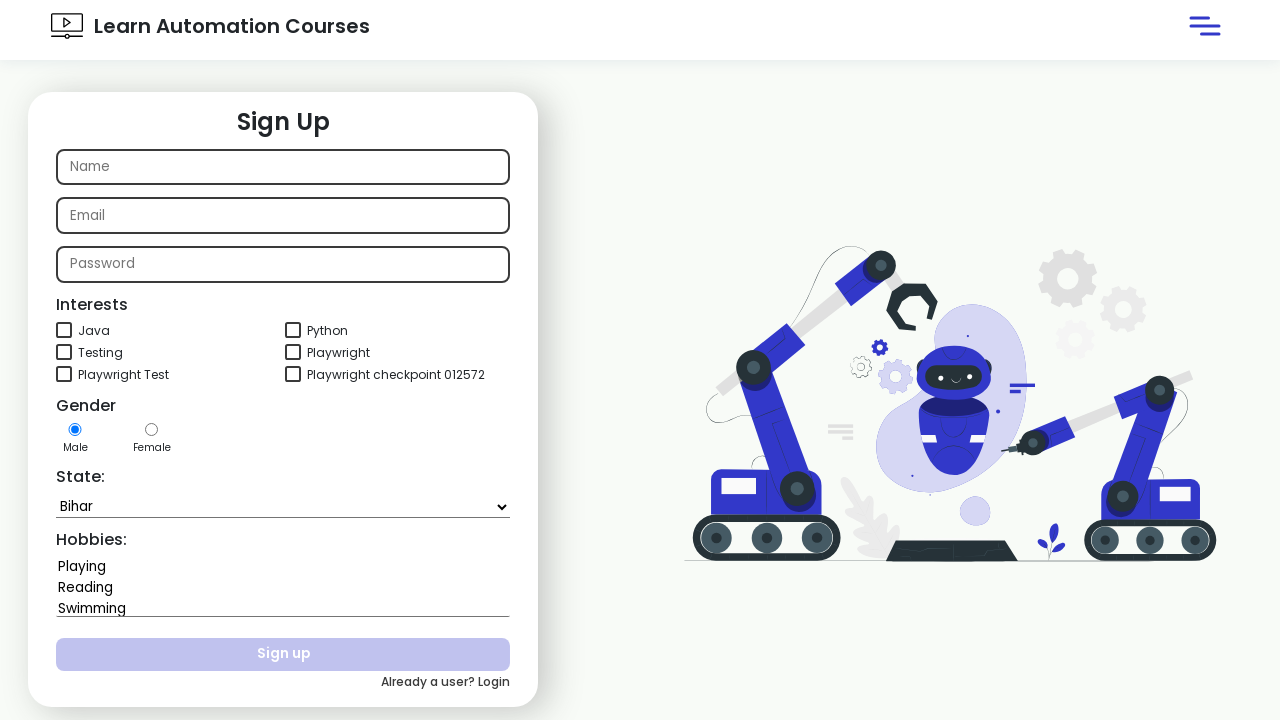

Selected multiple hobbies: Playing, Reading, Dancing on #hobbies
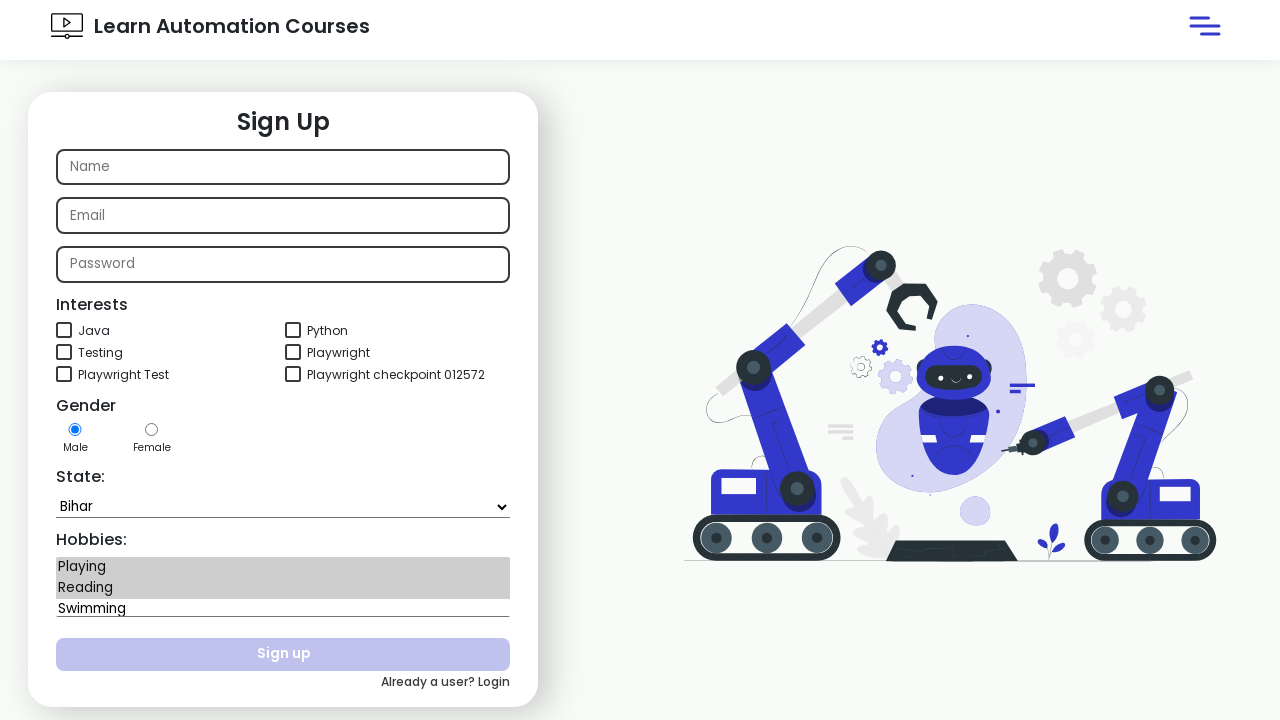

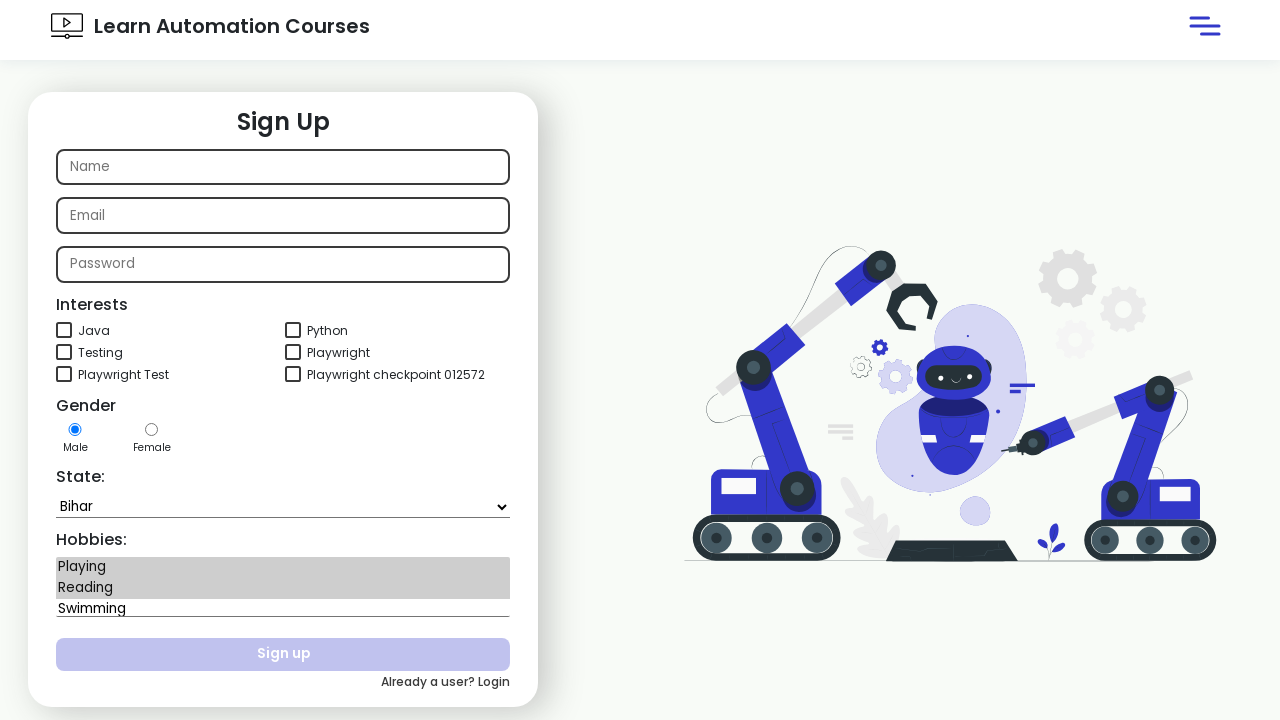